Simple test that navigates to Python.org and retrieves the page title to verify the page loads correctly.

Starting URL: https://www.python.org

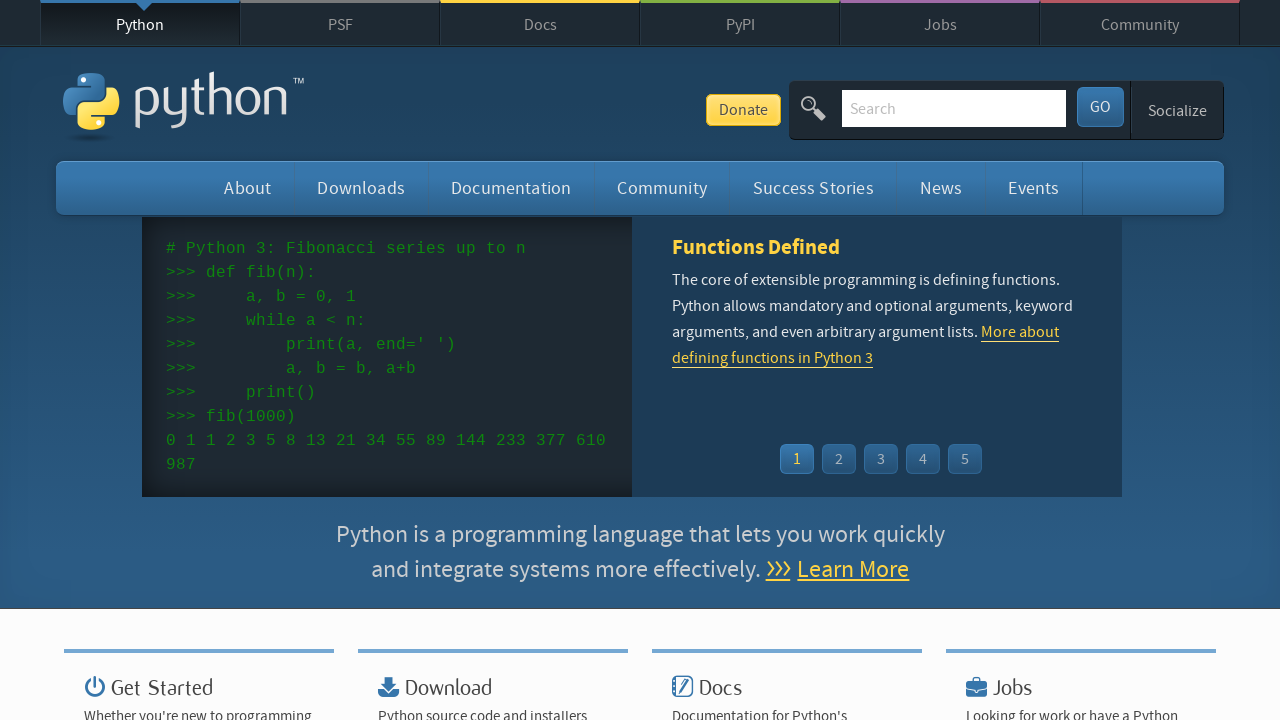

Navigated to https://www.python.org
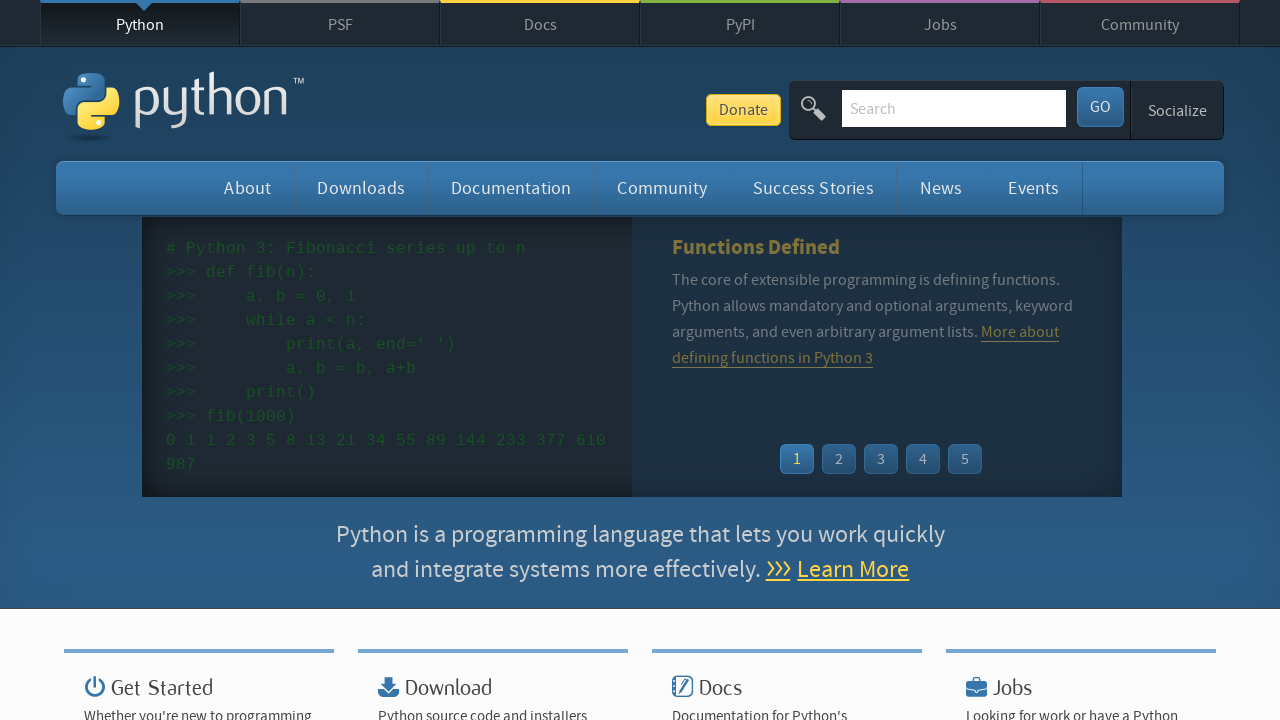

Page DOM content loaded
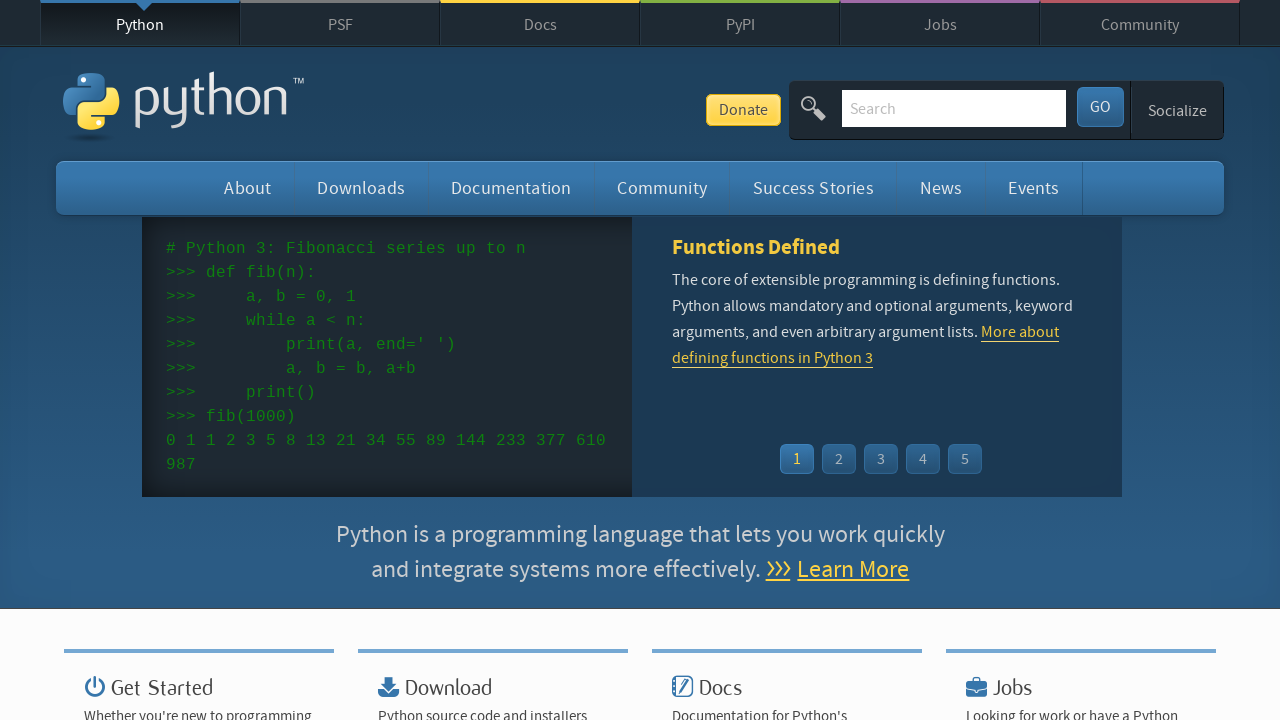

Retrieved page title: Welcome to Python.org
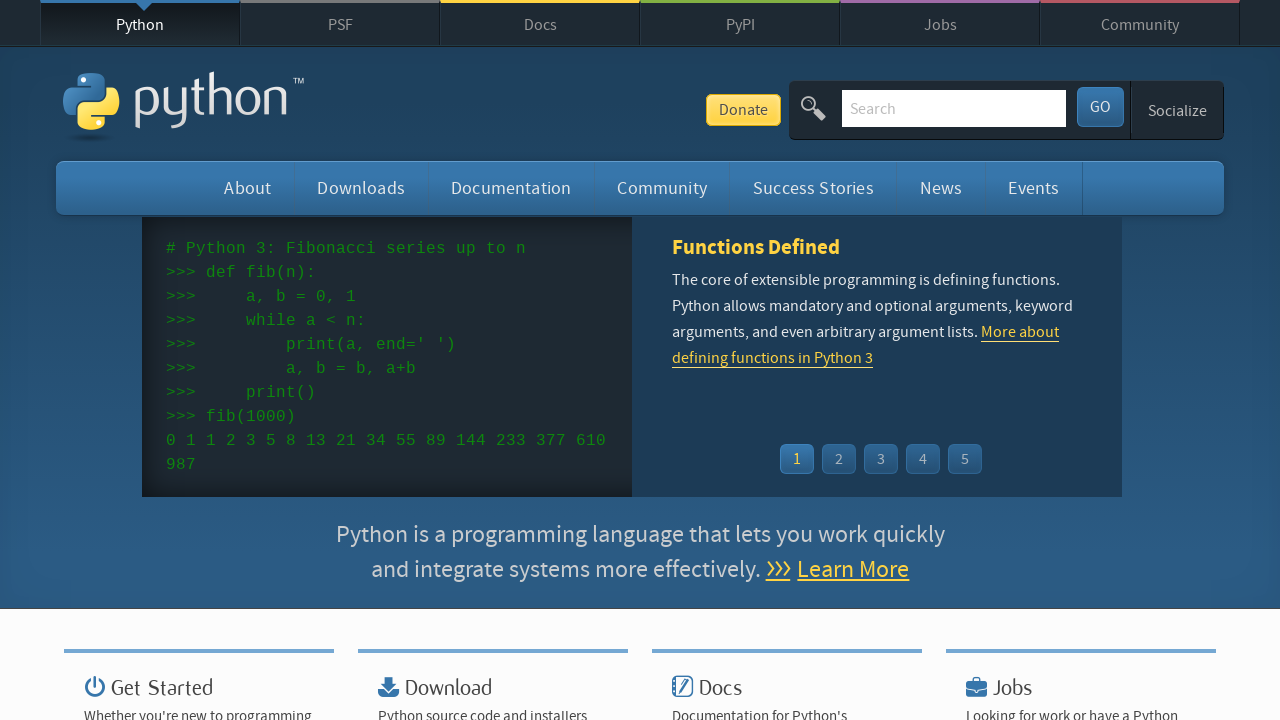

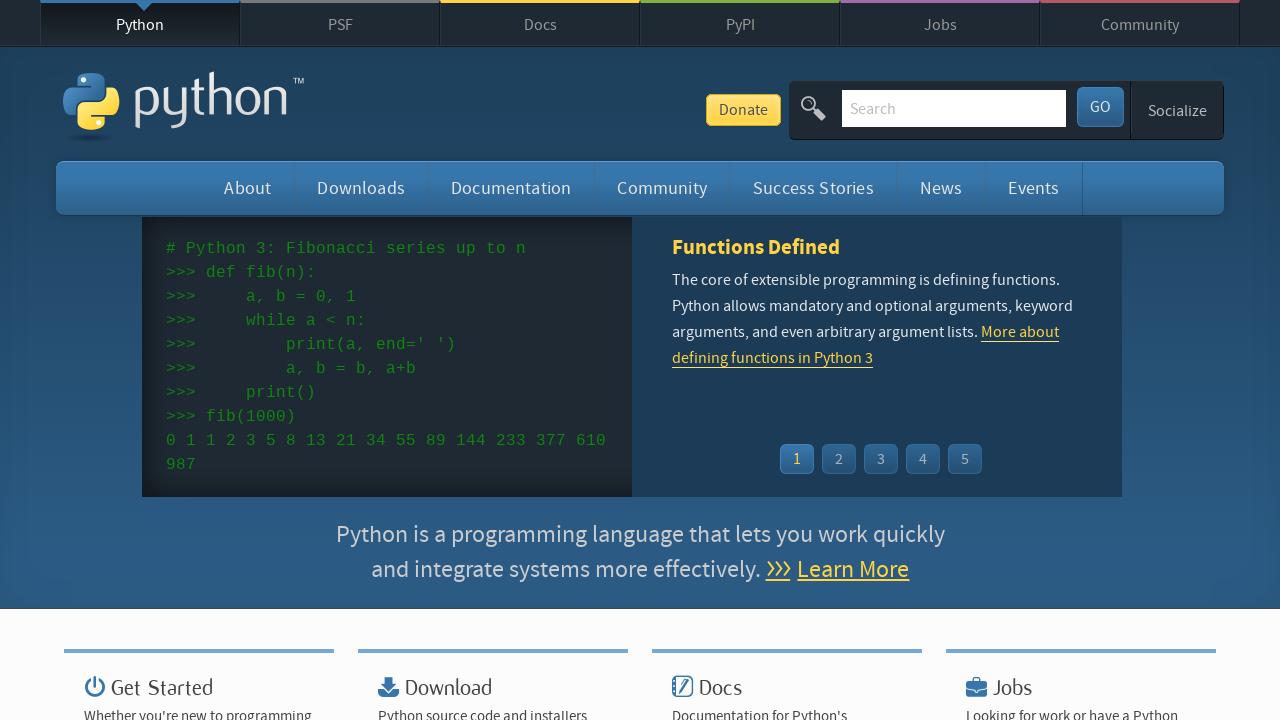